Tests handling of nested iframes by clicking a tab to show nested iframes, switching into an outer iframe, then into an inner iframe, and filling a text input field.

Starting URL: https://demo.automationtesting.in/Frames.html

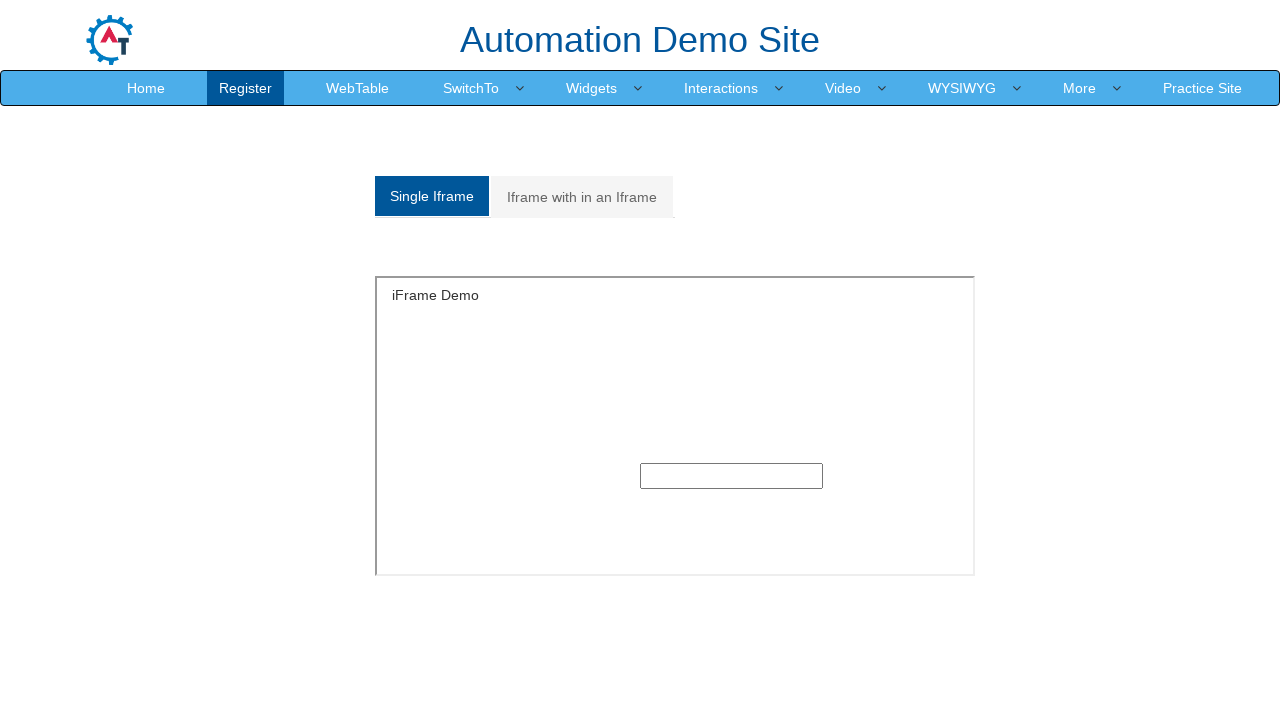

Clicked 'Iframe with in an Iframe' tab to show nested iframes at (582, 197) on xpath=//a[text()='Iframe with in an Iframe']
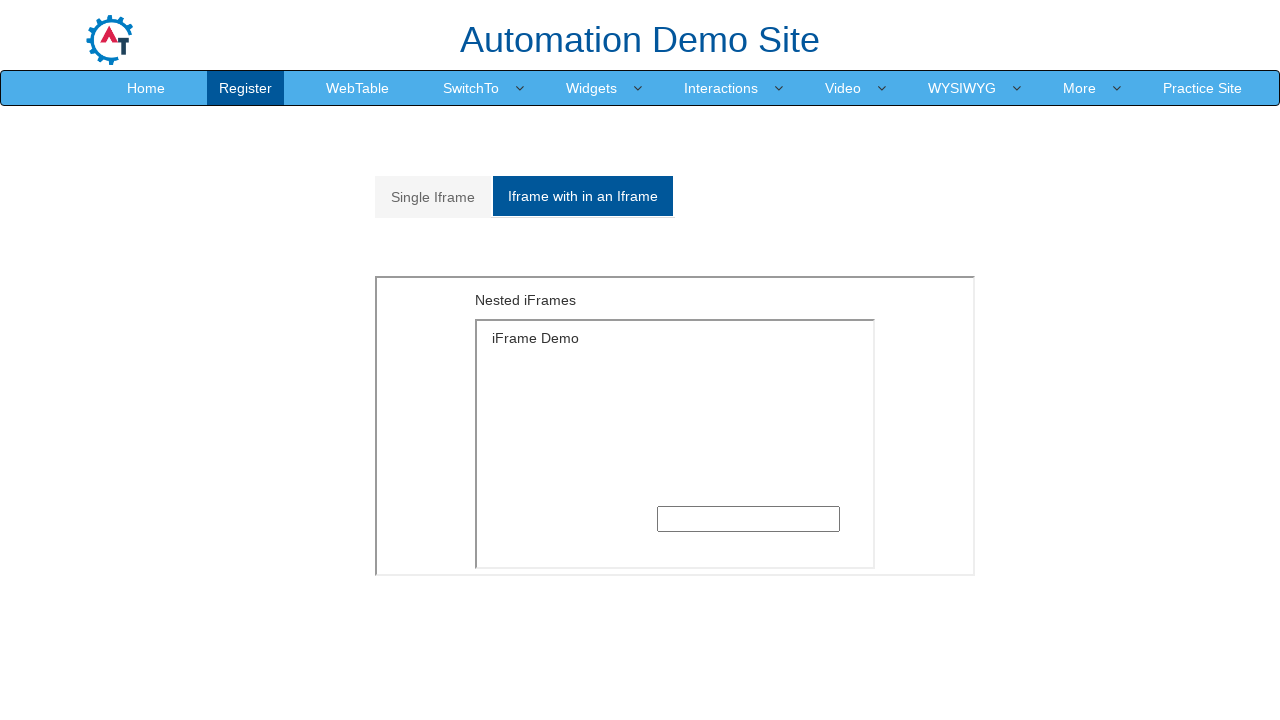

Located and switched to outer iframe with id 'Multiple iframe'
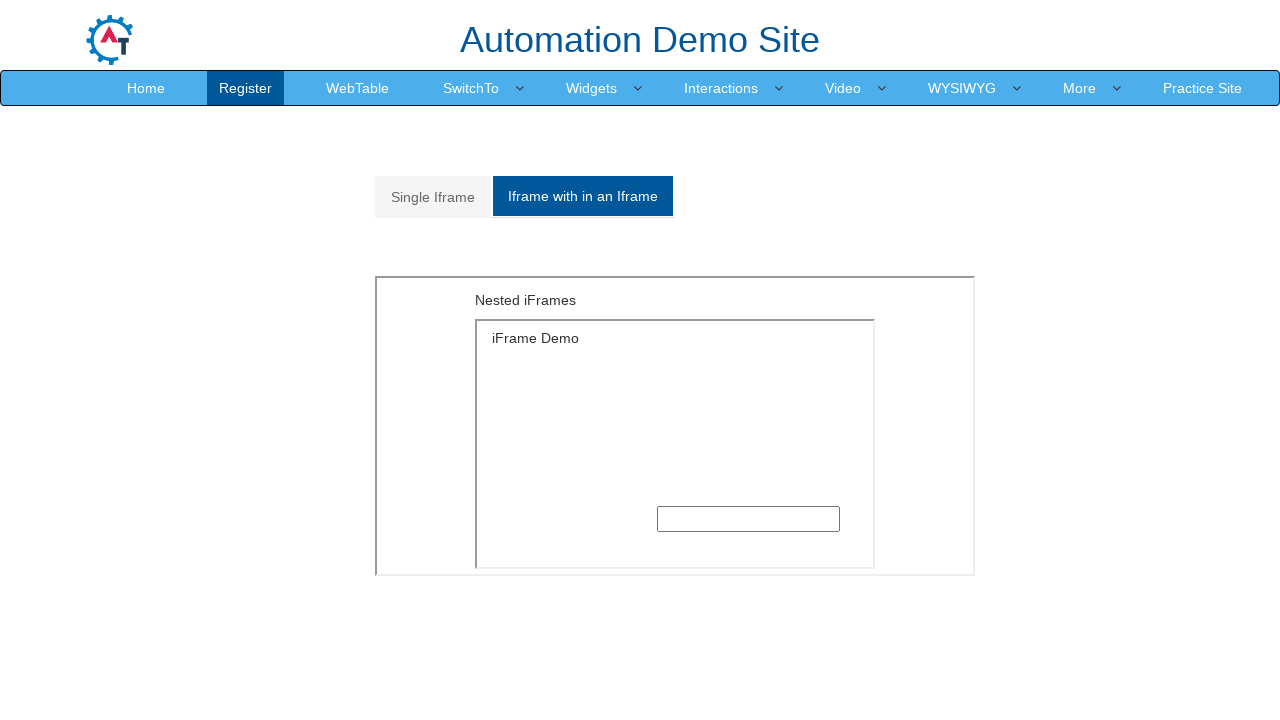

Located and switched to inner iframe nested within outer iframe
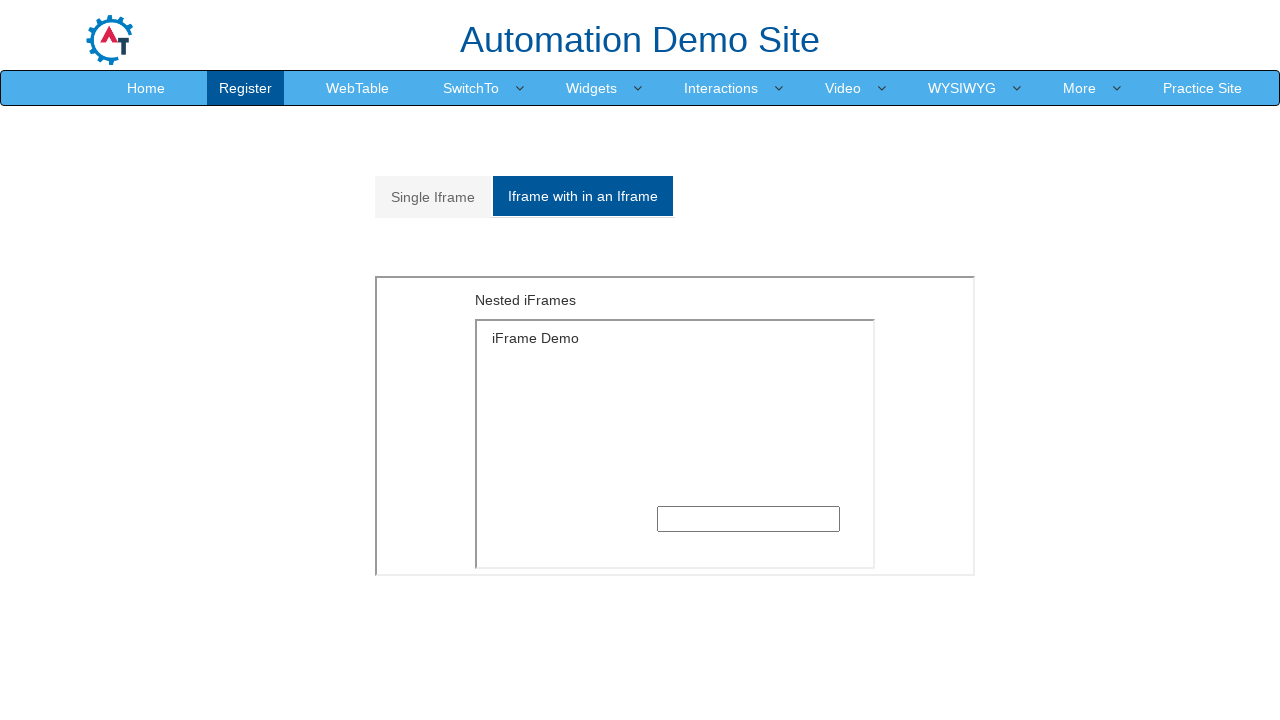

Filled text input field with 'satya' in nested iframe on #Multiple iframe >> internal:control=enter-frame >> iframe >> internal:control=e
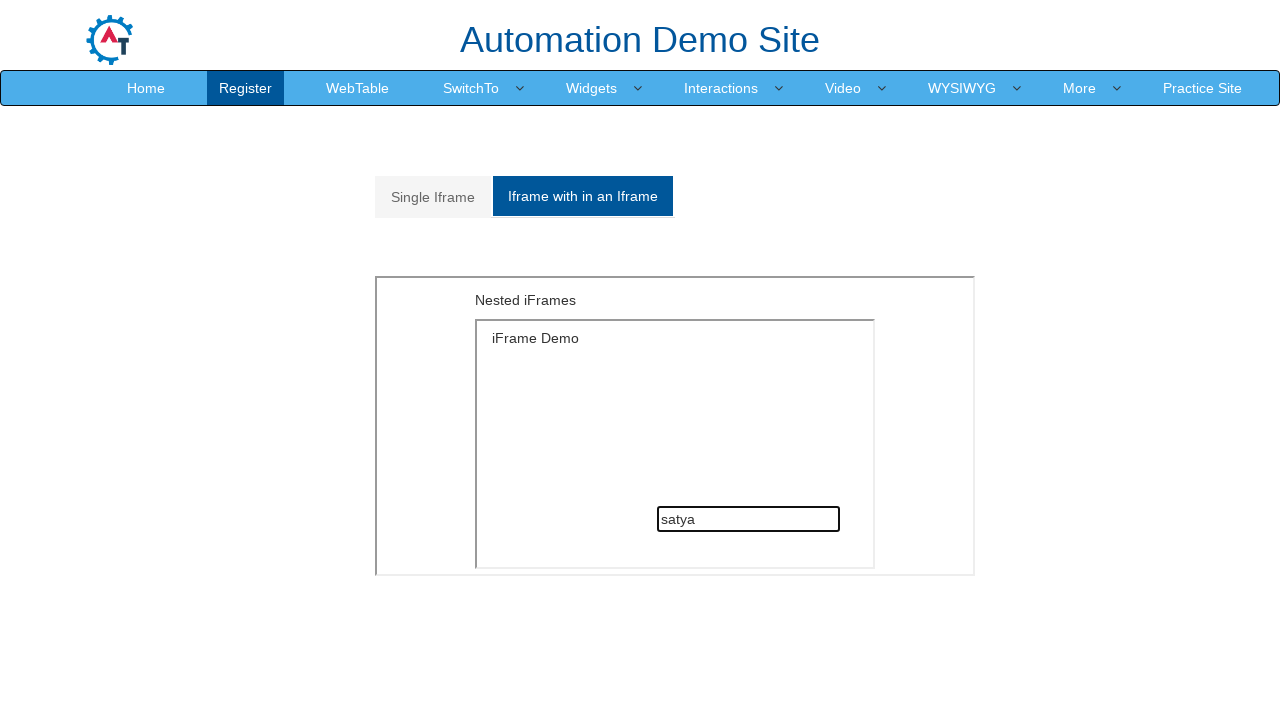

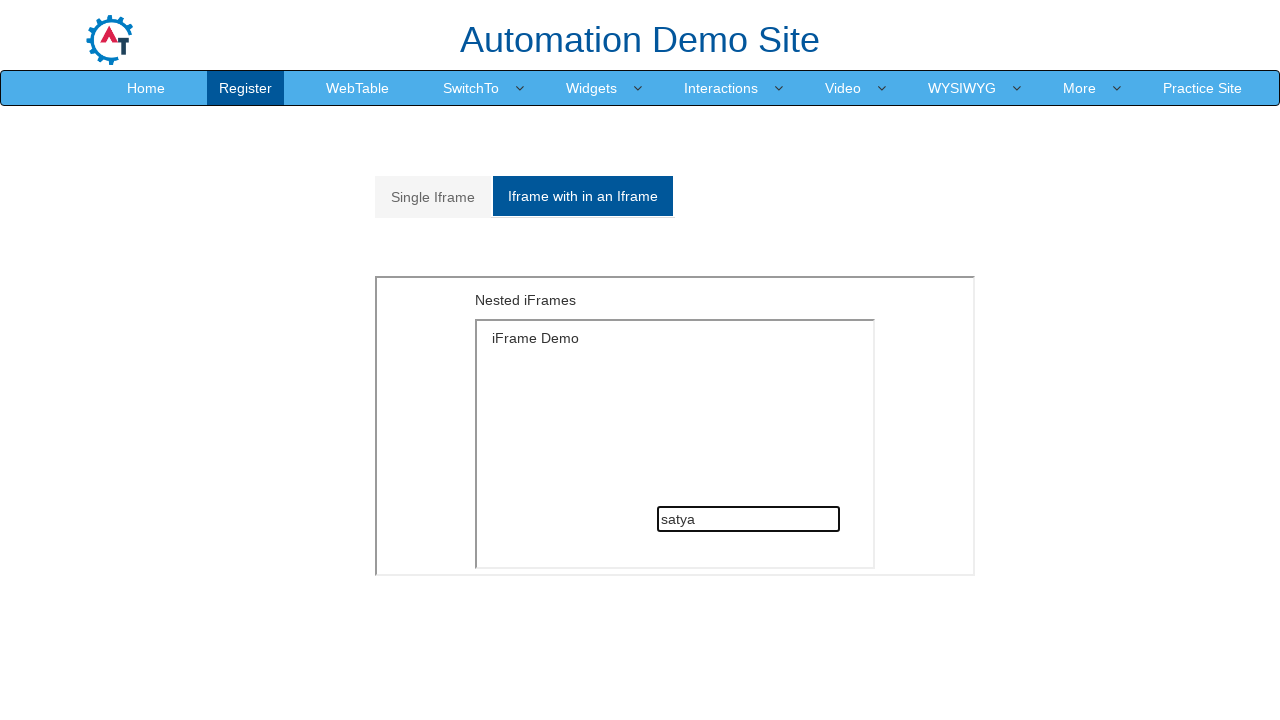